Tests xpath selection using index to select a specific element from multiple matches

Starting URL: https://demoqa.com/text-box

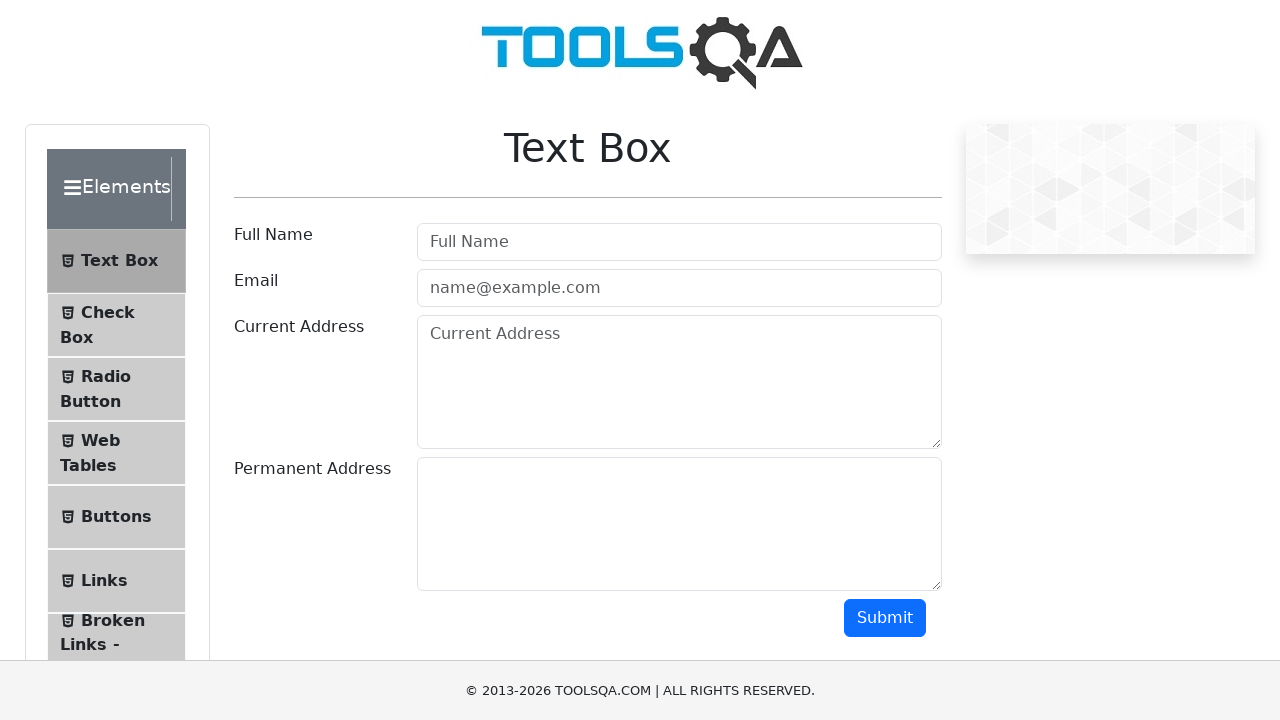

Navigated to https://demoqa.com/text-box
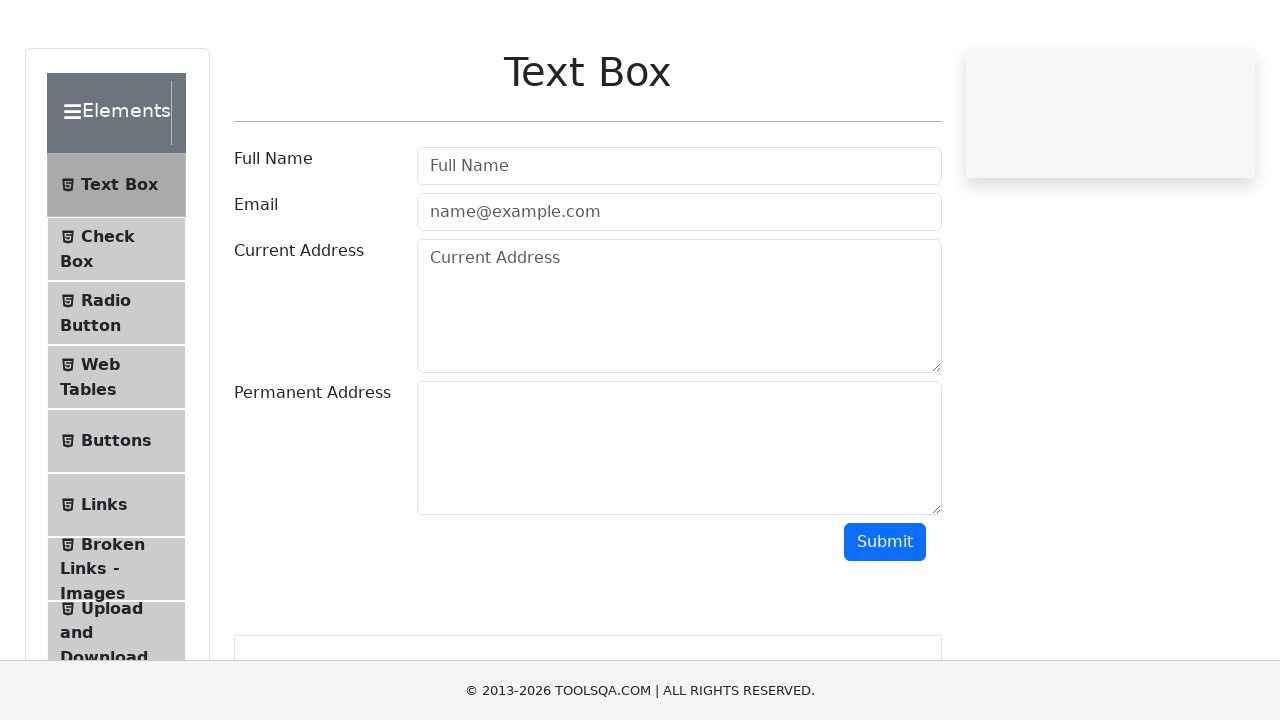

Located the 3rd form-label element using xpath with index selector
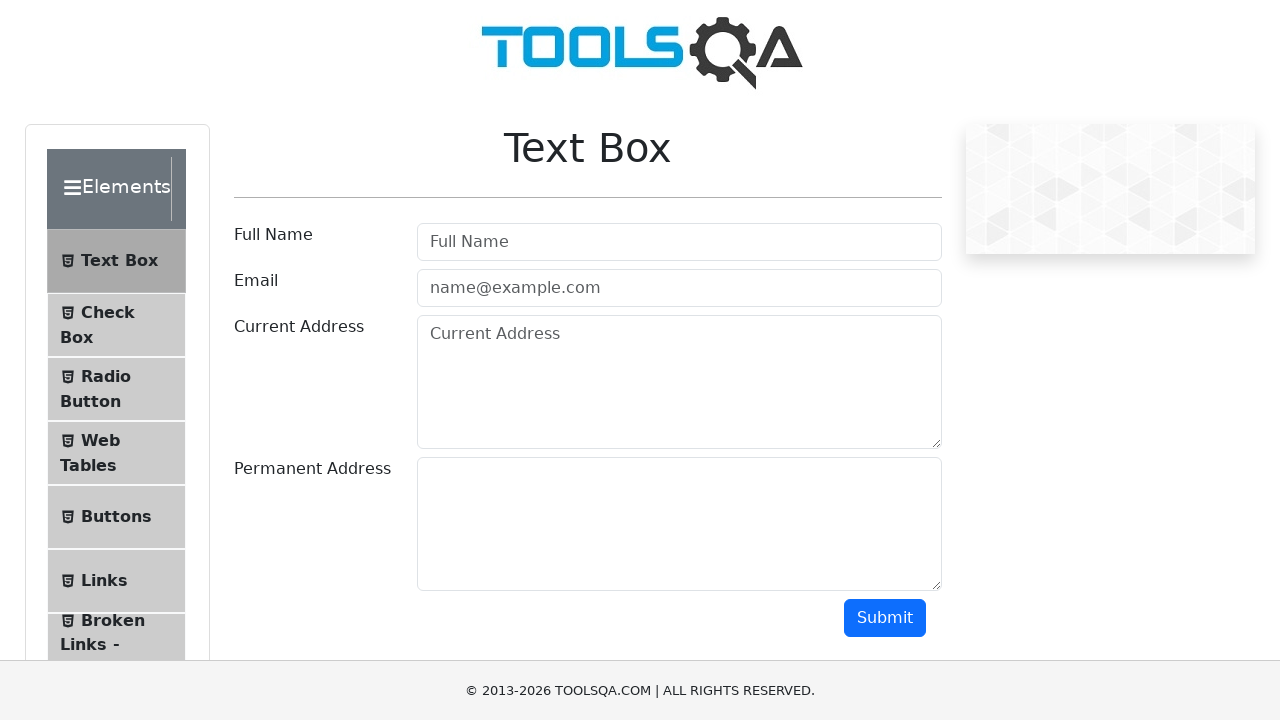

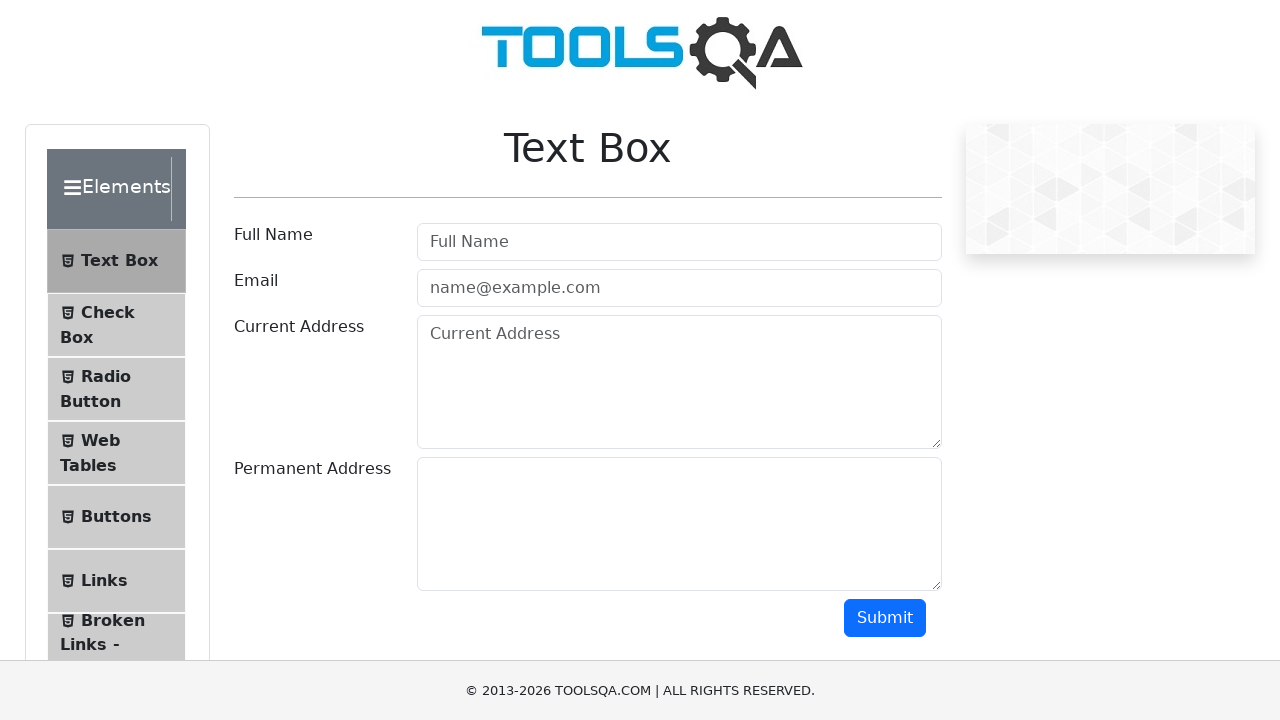